Tests handling of child tabs by getting a link's href, navigating to it, and clicking on the about link within the new page

Starting URL: https://rahulshettyacademy.com/AutomationPractice/

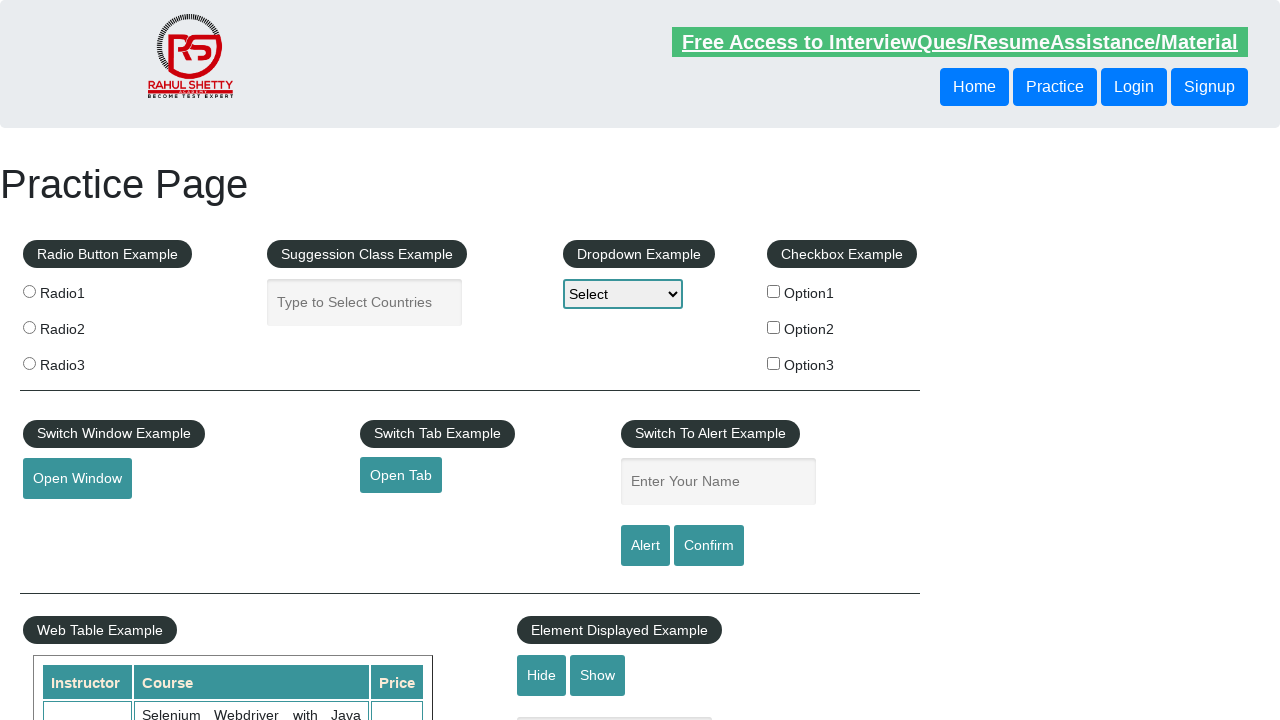

Retrieved href attribute from open tab link
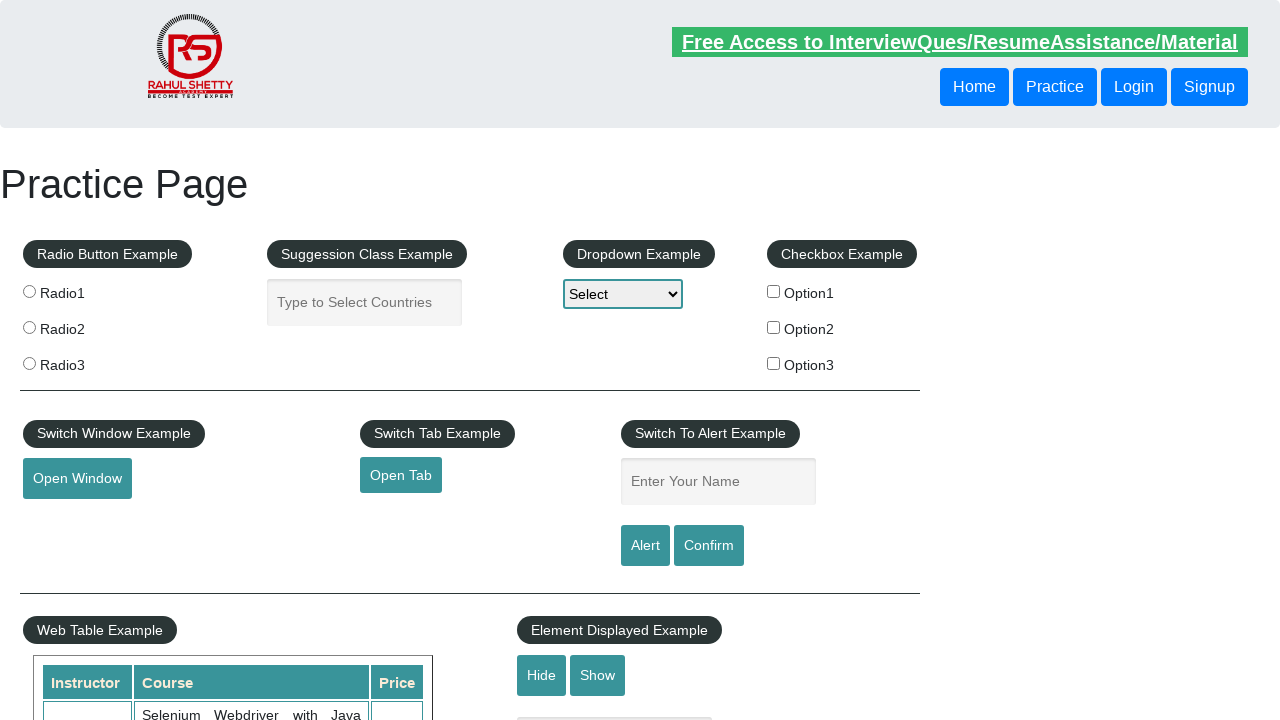

Navigated to URL: https://www.qaclickacademy.com
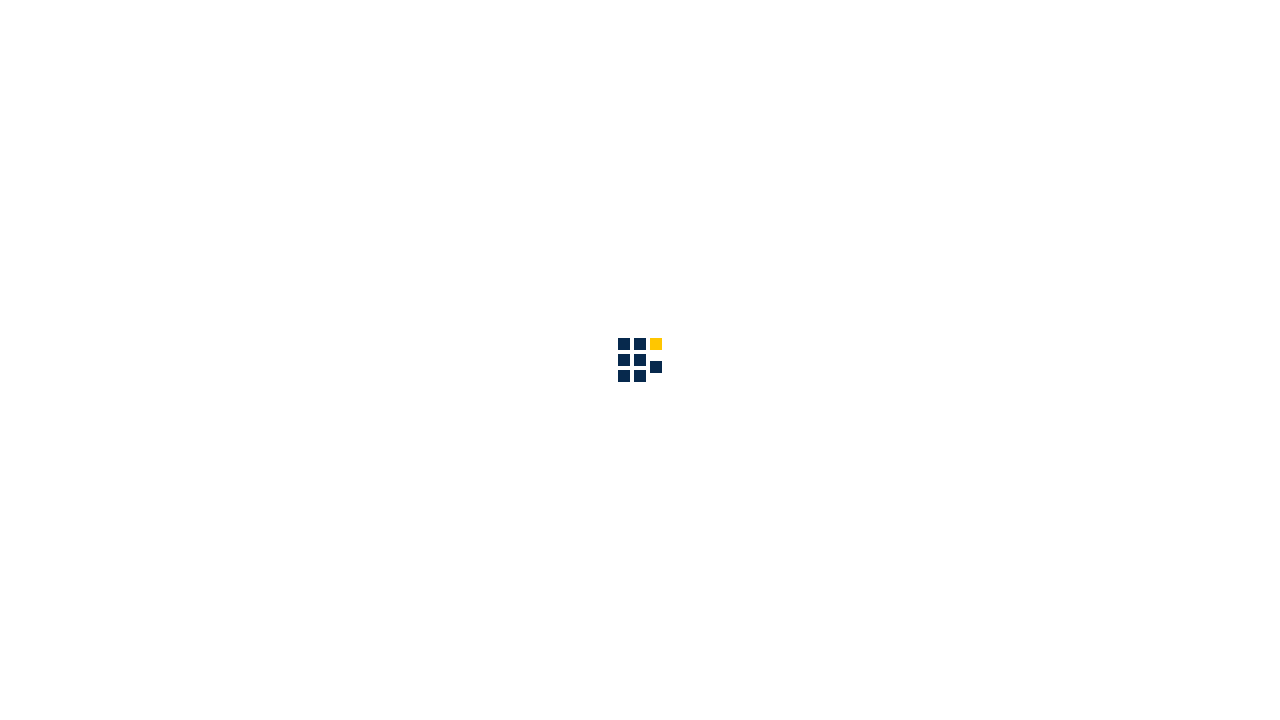

Clicked on the about link in the submenu at (865, 36) on div.sub-menu-bar a[href*='about']
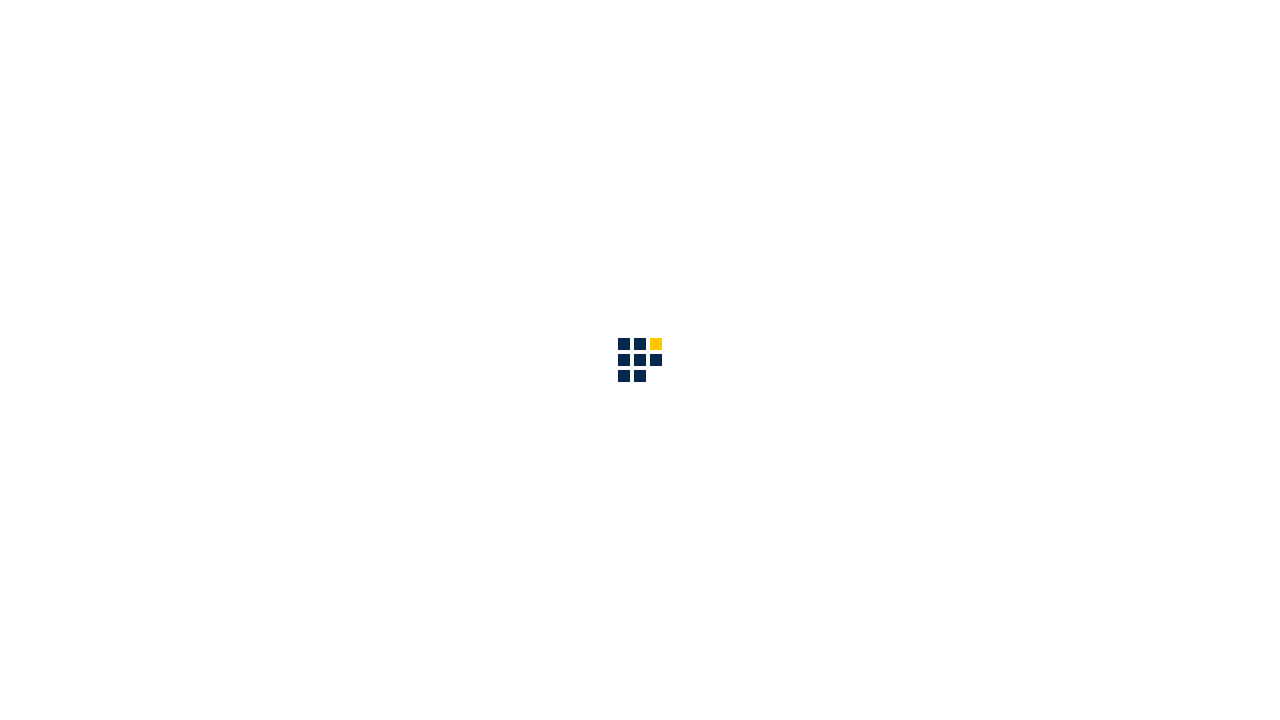

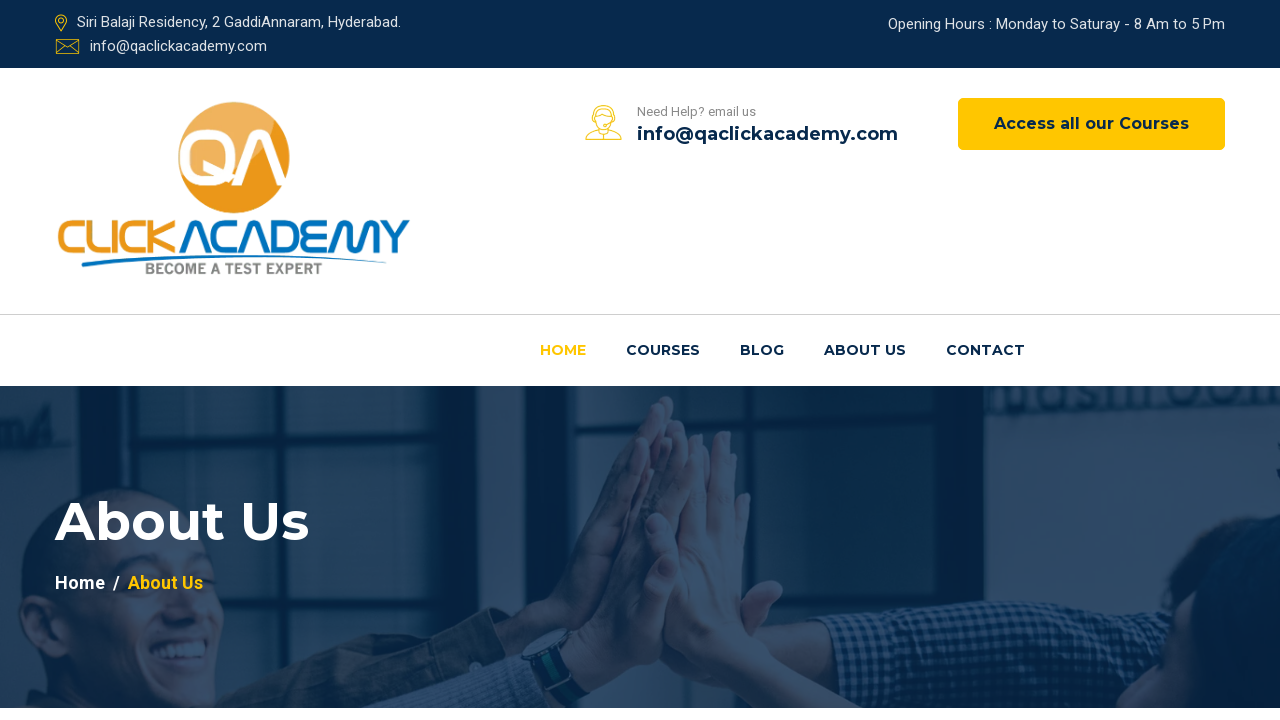